Tests that registration fails with an appropriate error message when attempting to register with an already existing username

Starting URL: https://buggy.justtestit.org/

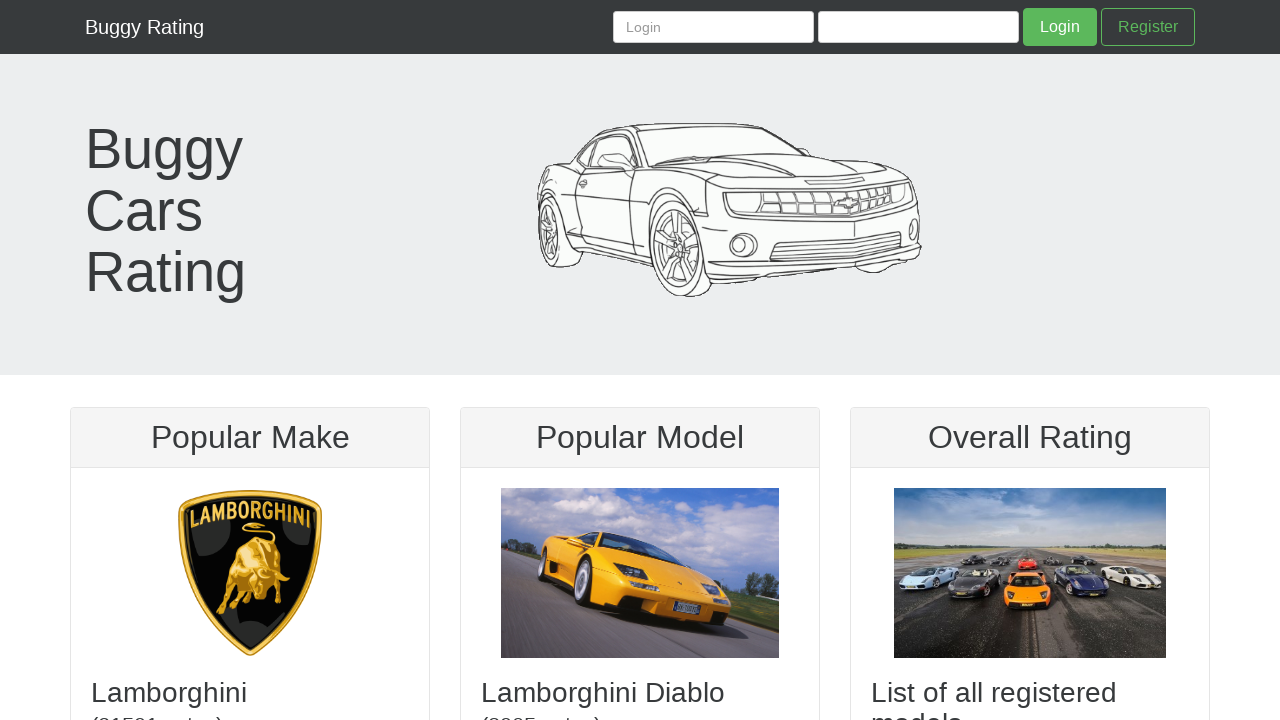

Clicked on Register link at (1148, 27) on internal:role=link[name="Register"i]
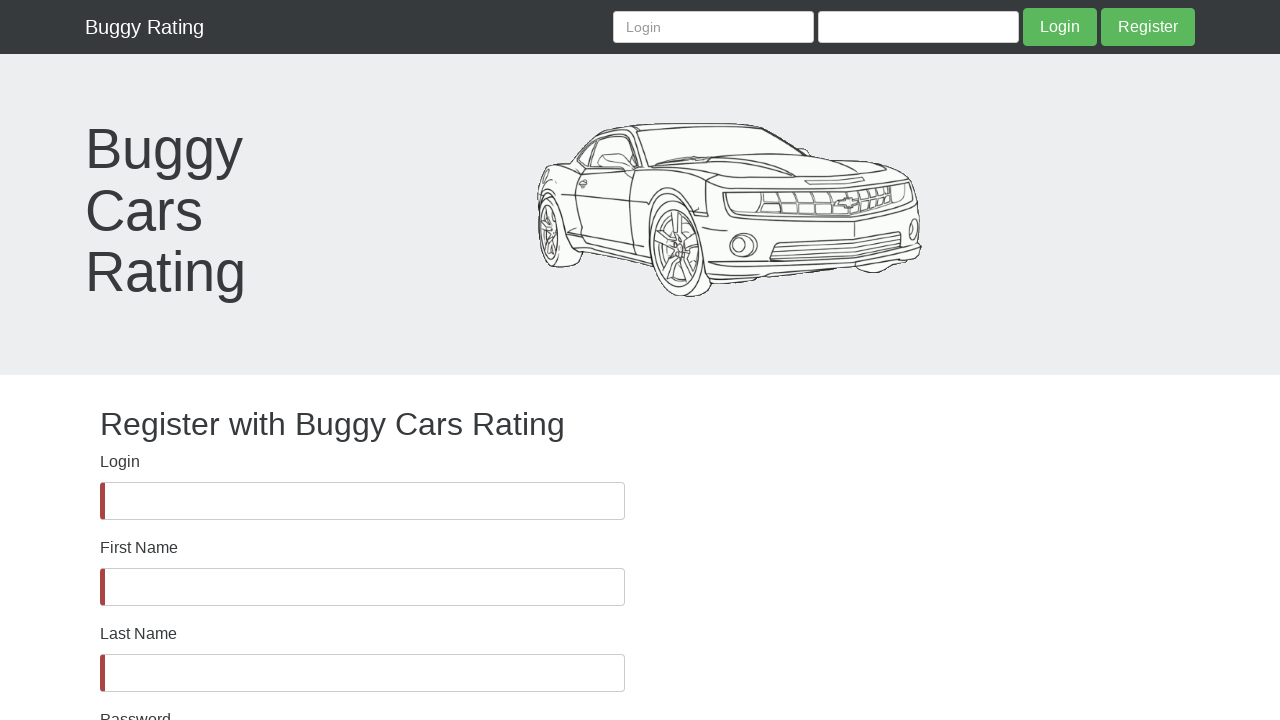

Clicked on Login field at (362, 501) on internal:label="Login"i
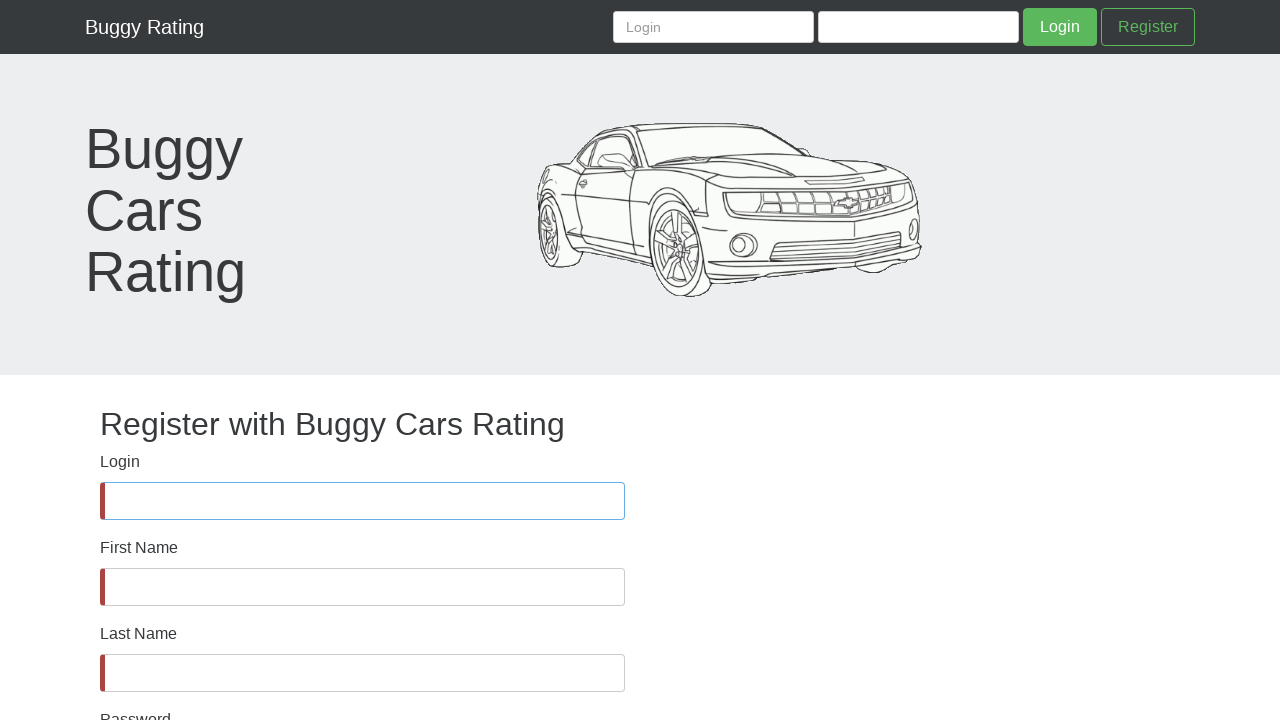

Filled Login field with existing username 'usernamejosep2' on internal:label="Login"i
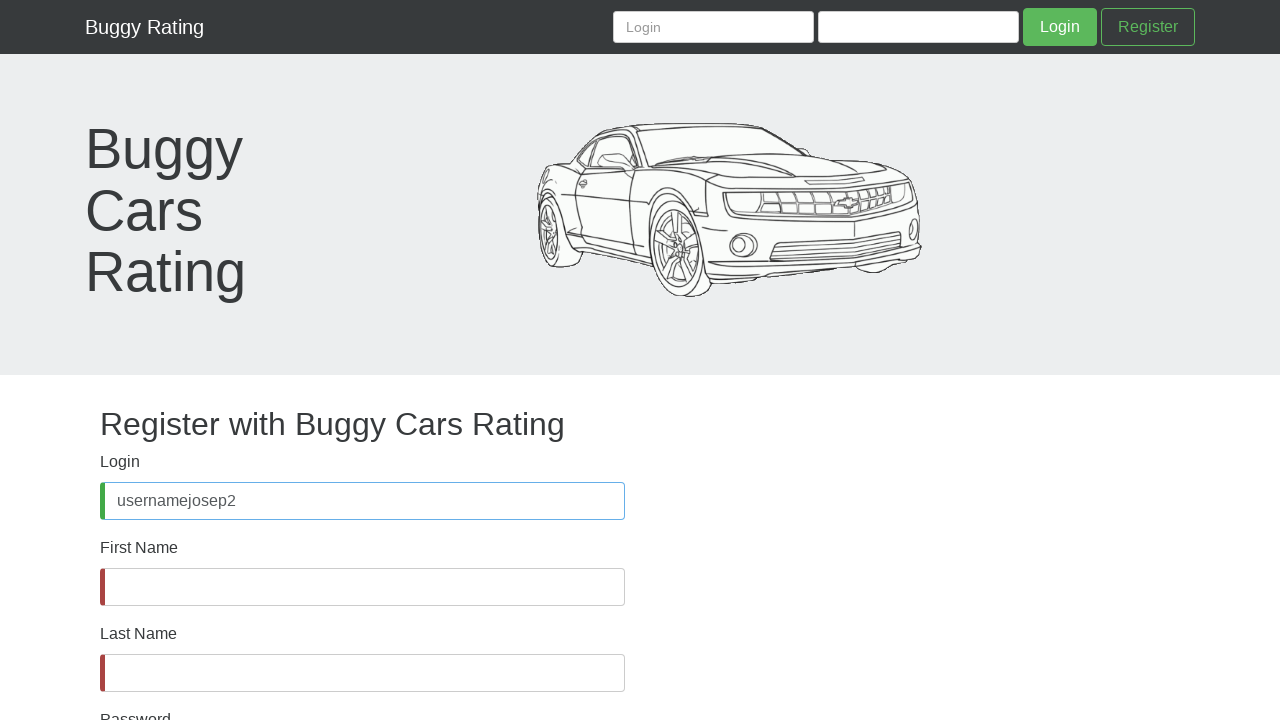

Clicked on First Name field at (362, 587) on internal:label="First Name"i
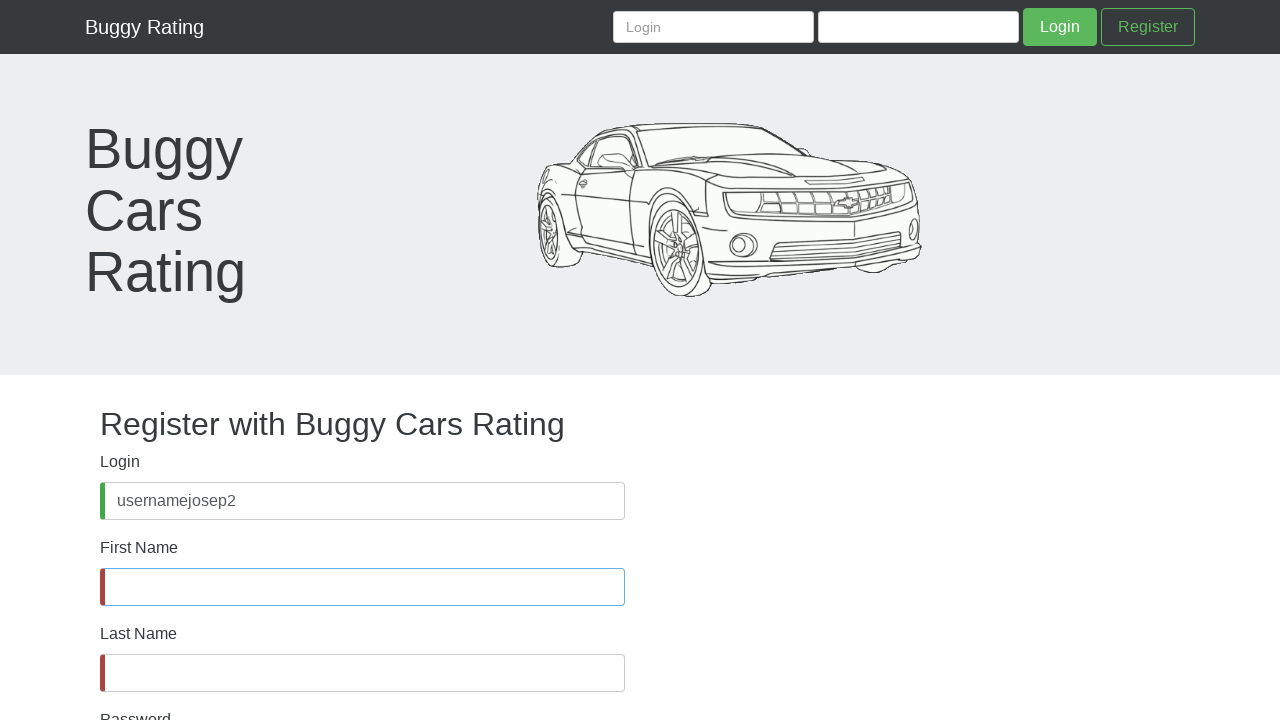

Filled First Name field with 'Josep' on internal:label="First Name"i
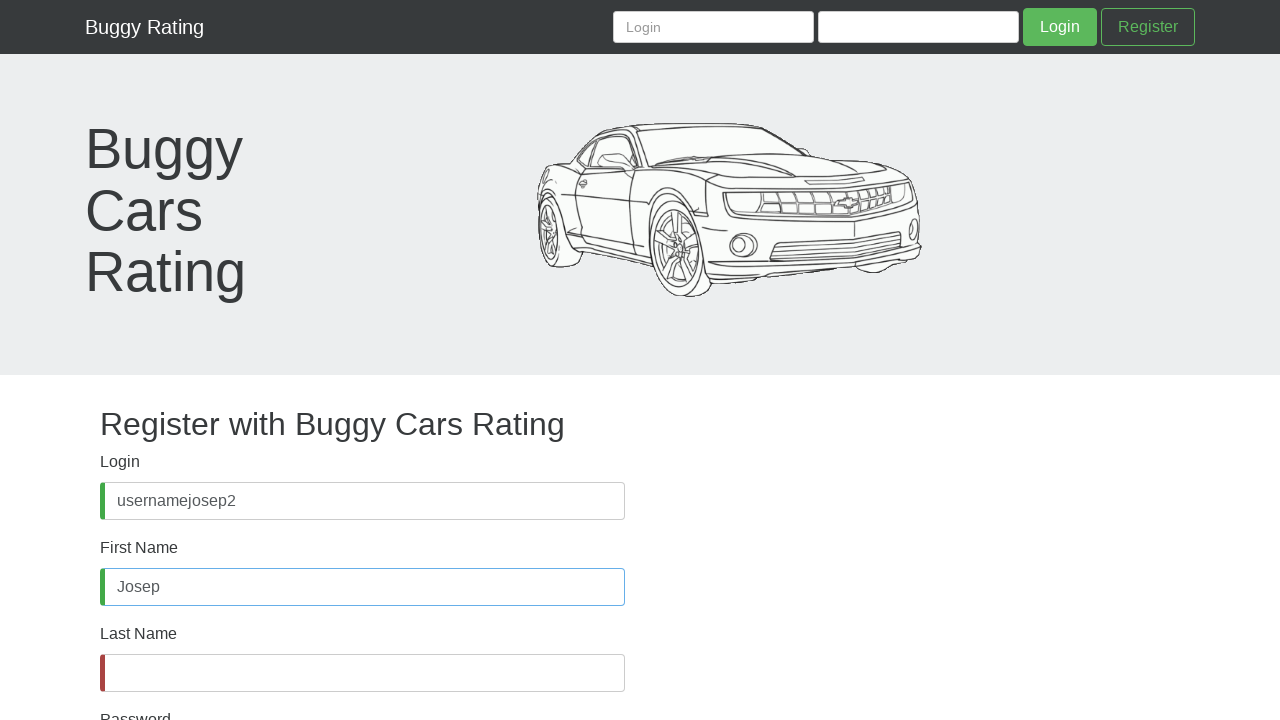

Clicked on Last Name field at (362, 673) on internal:label="Last Name"i
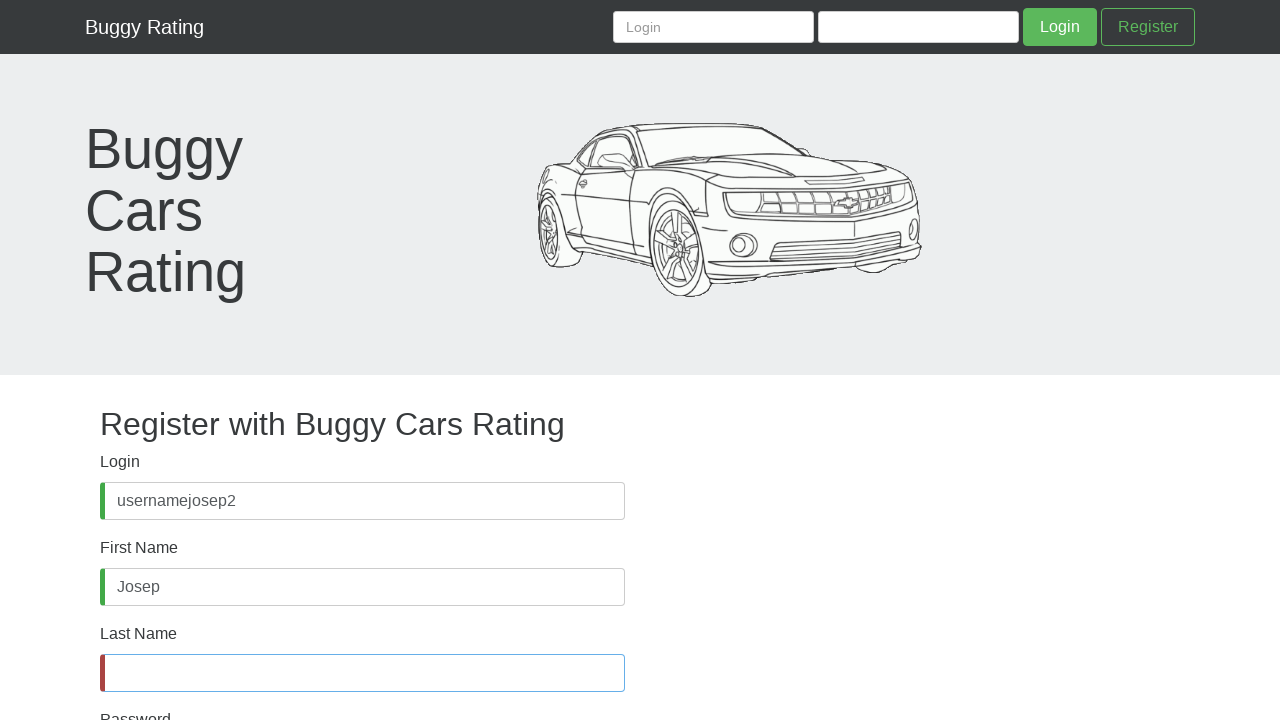

Filled Last Name field with 'Pepito' on internal:label="Last Name"i
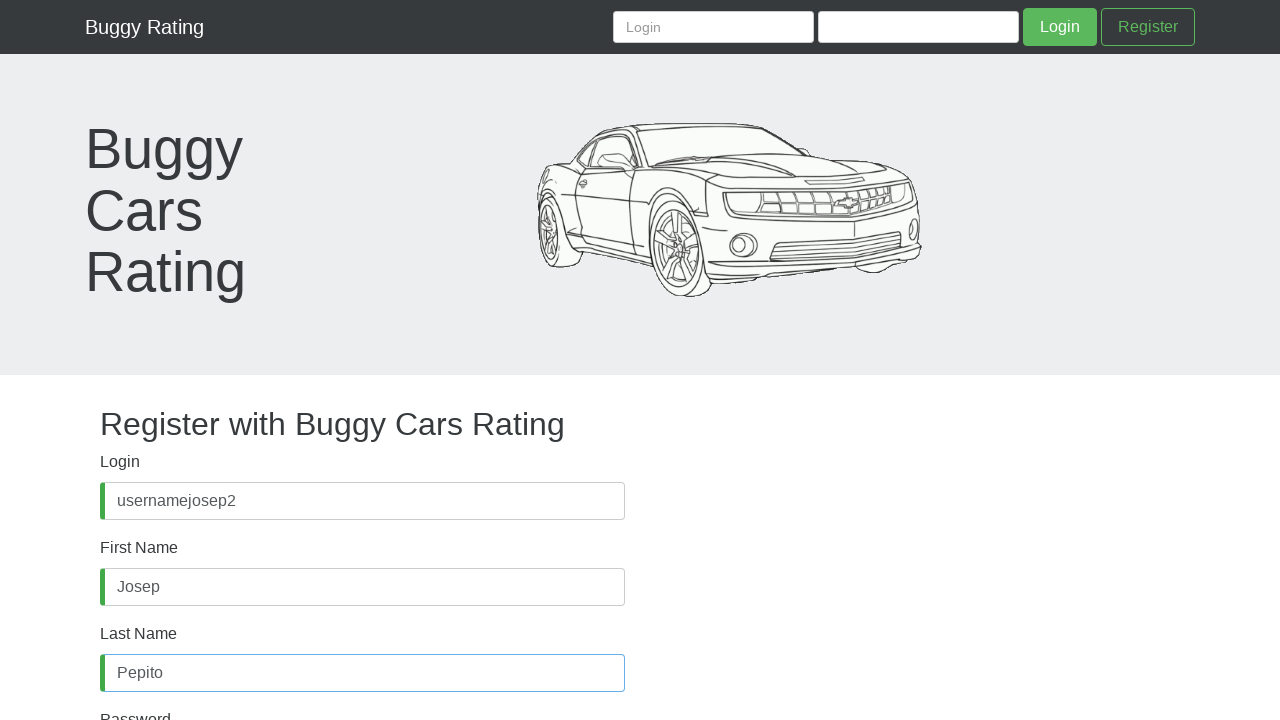

Clicked on Password field at (362, 488) on internal:label="Password"s
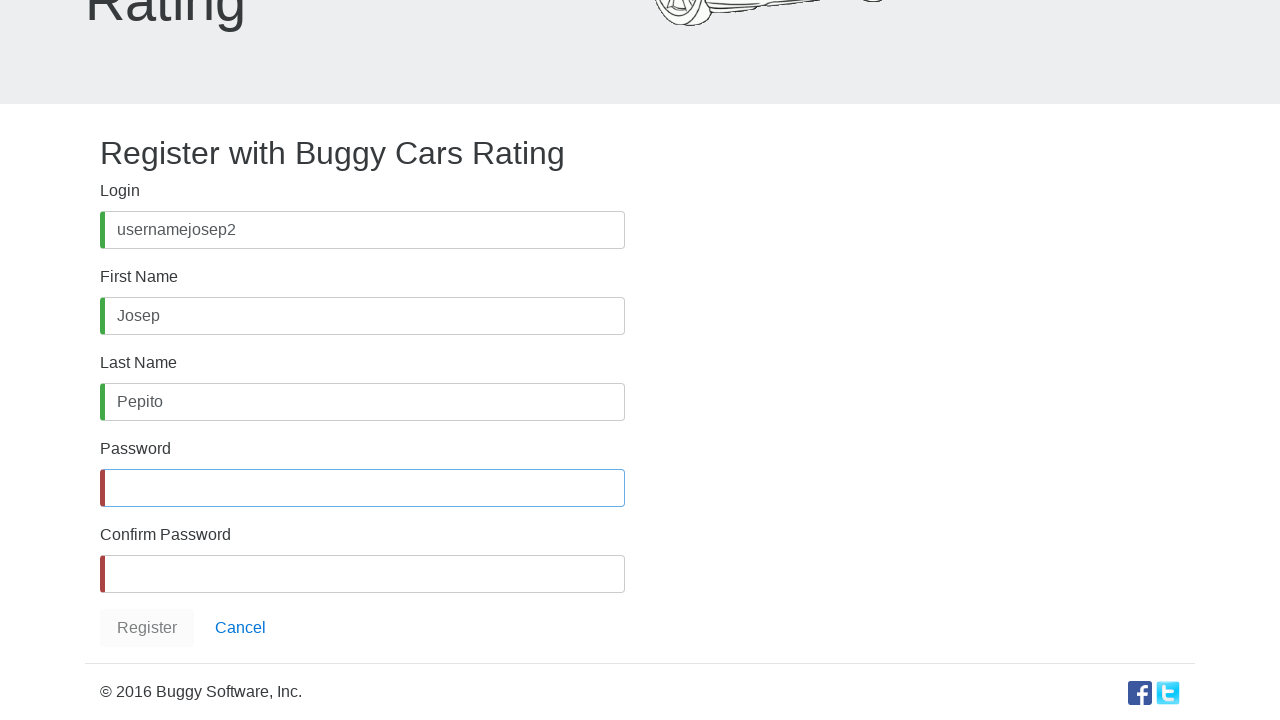

Filled Password field with 'Qwe12345@' on internal:label="Password"s
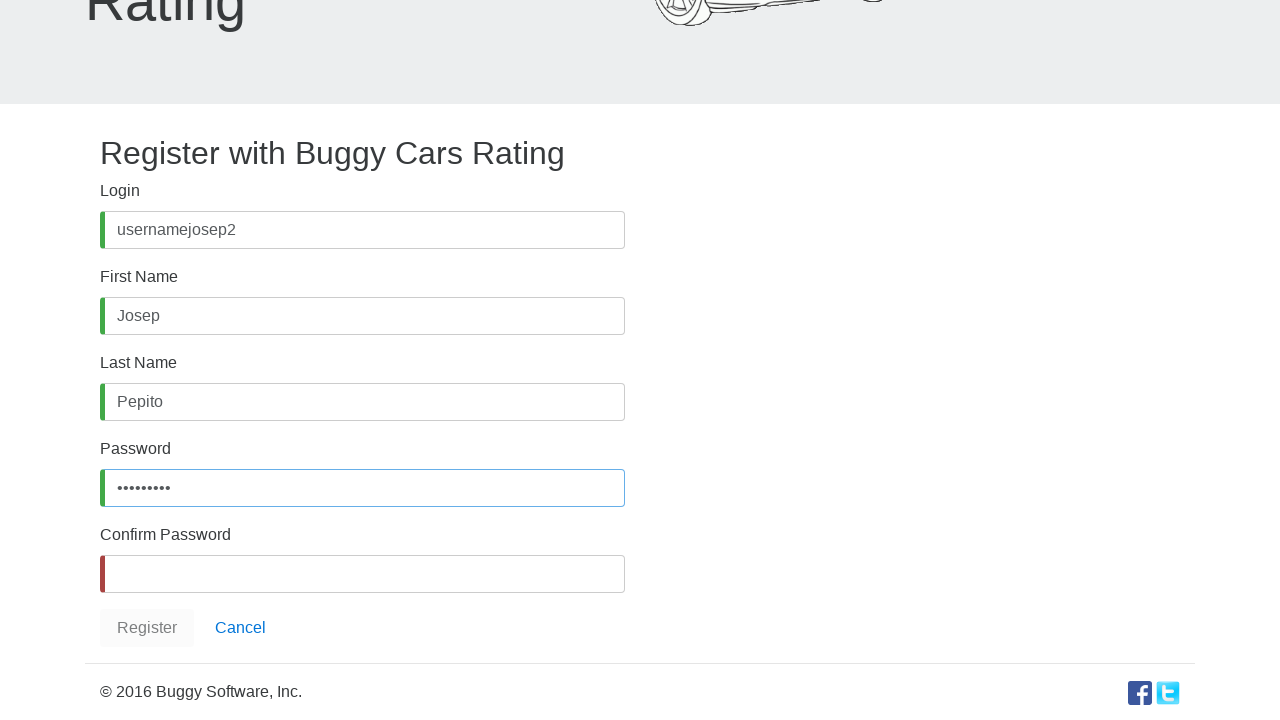

Clicked on Confirm Password field at (362, 574) on internal:label="Confirm Password"i
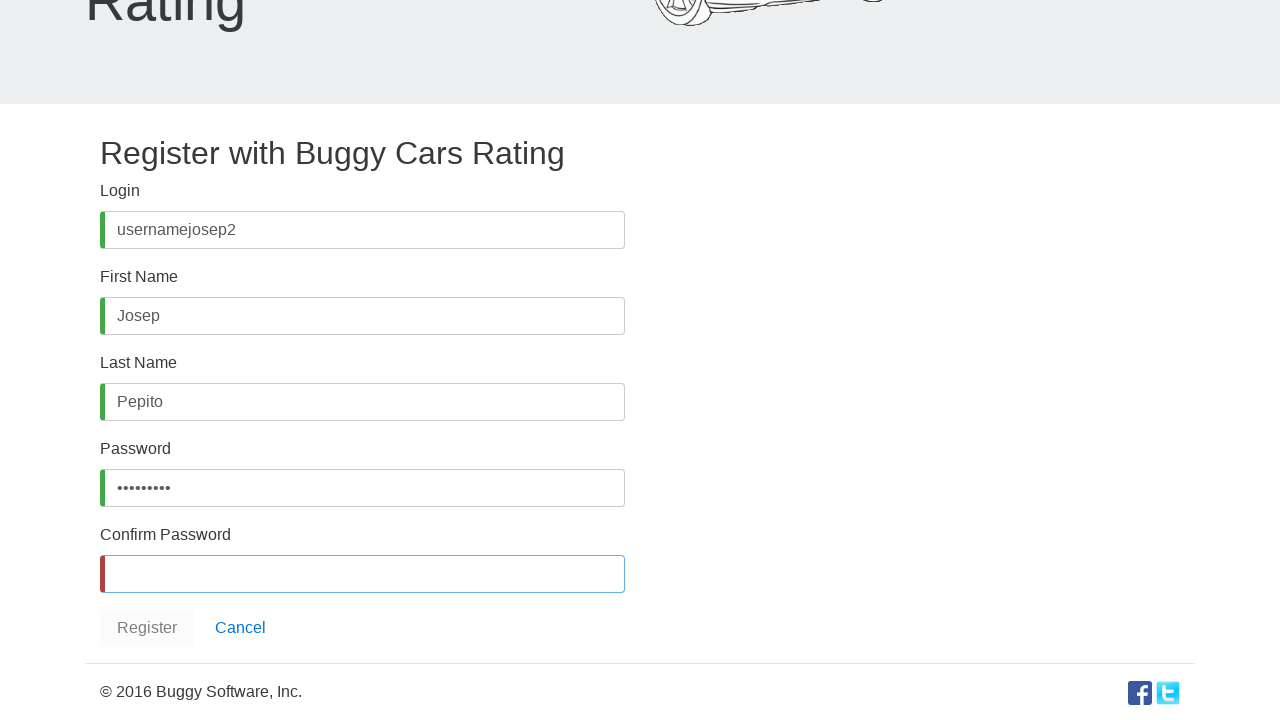

Filled Confirm Password field with 'Qwe12345@' on internal:label="Confirm Password"i
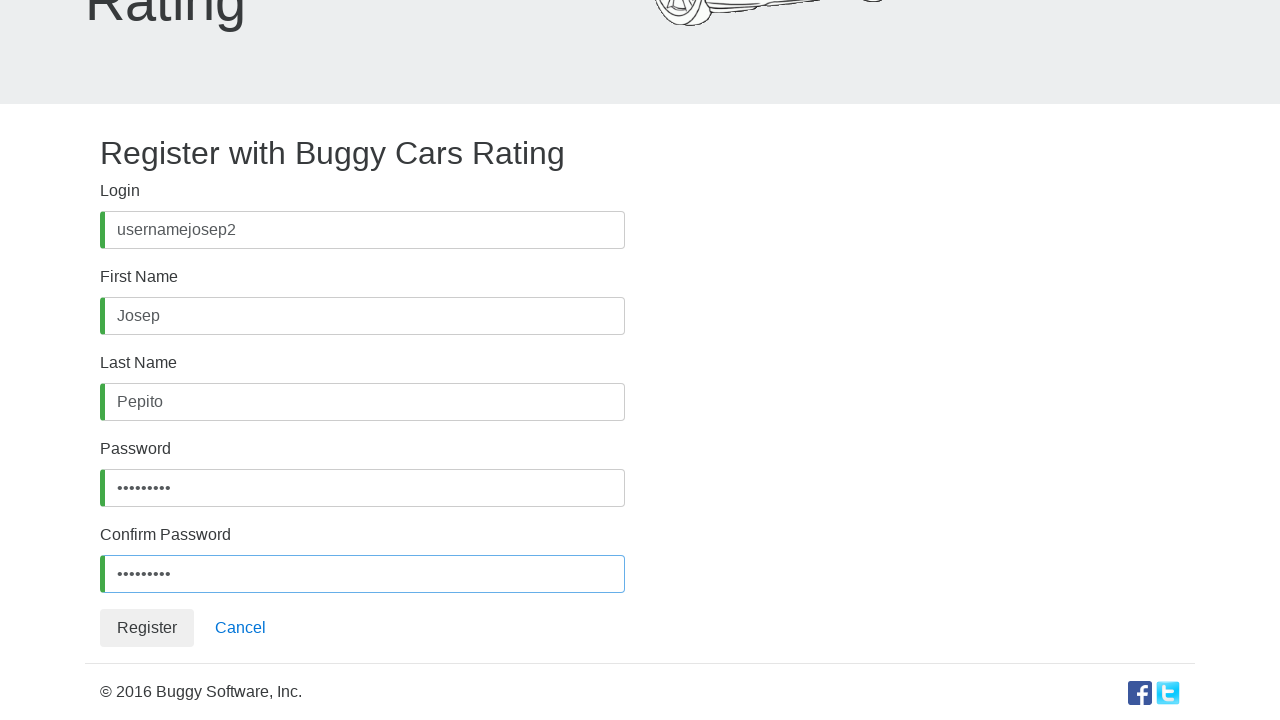

Clicked Register button to submit the registration form at (147, 628) on internal:role=button[name="Register"i]
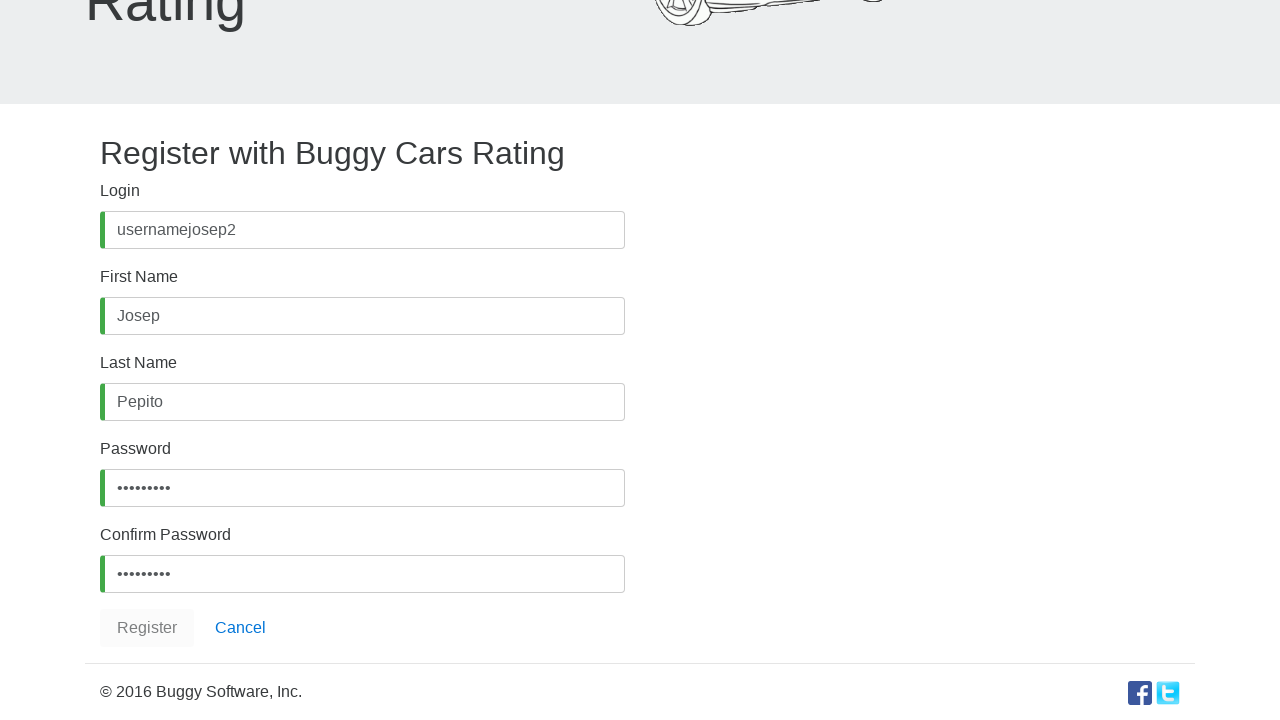

Verified error message 'UsernameExistsException' appears for existing user registration attempt
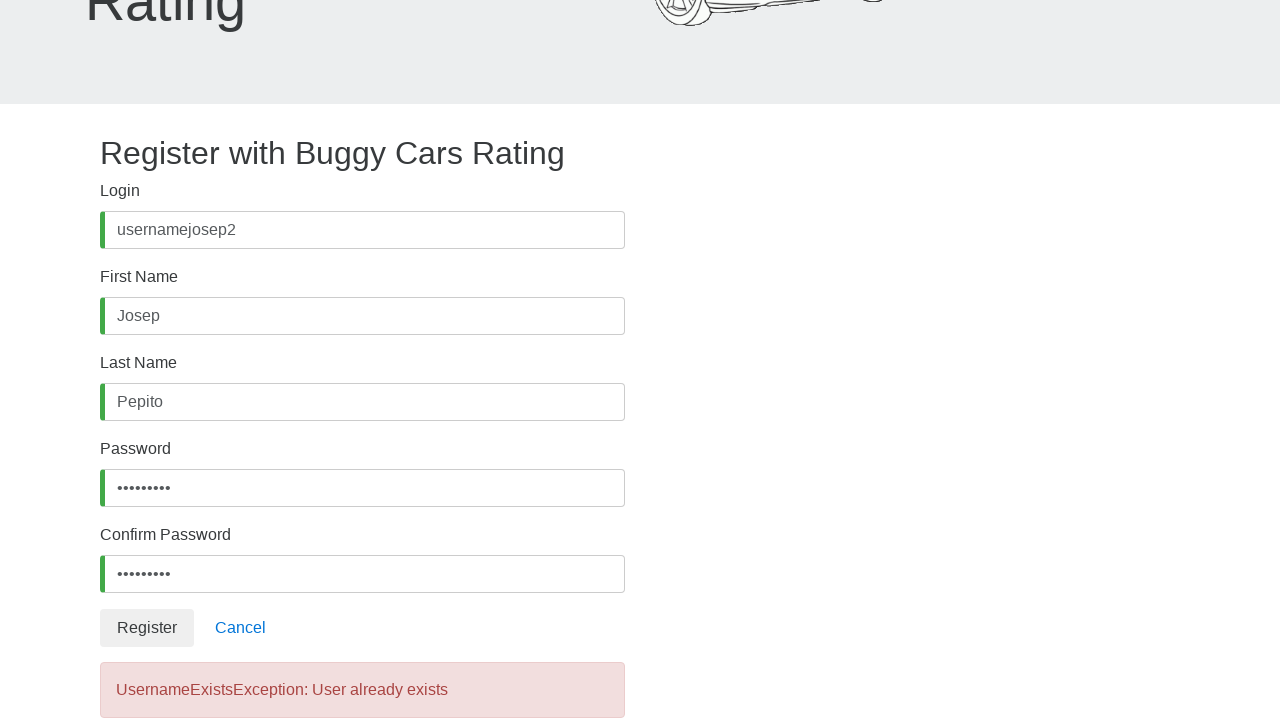

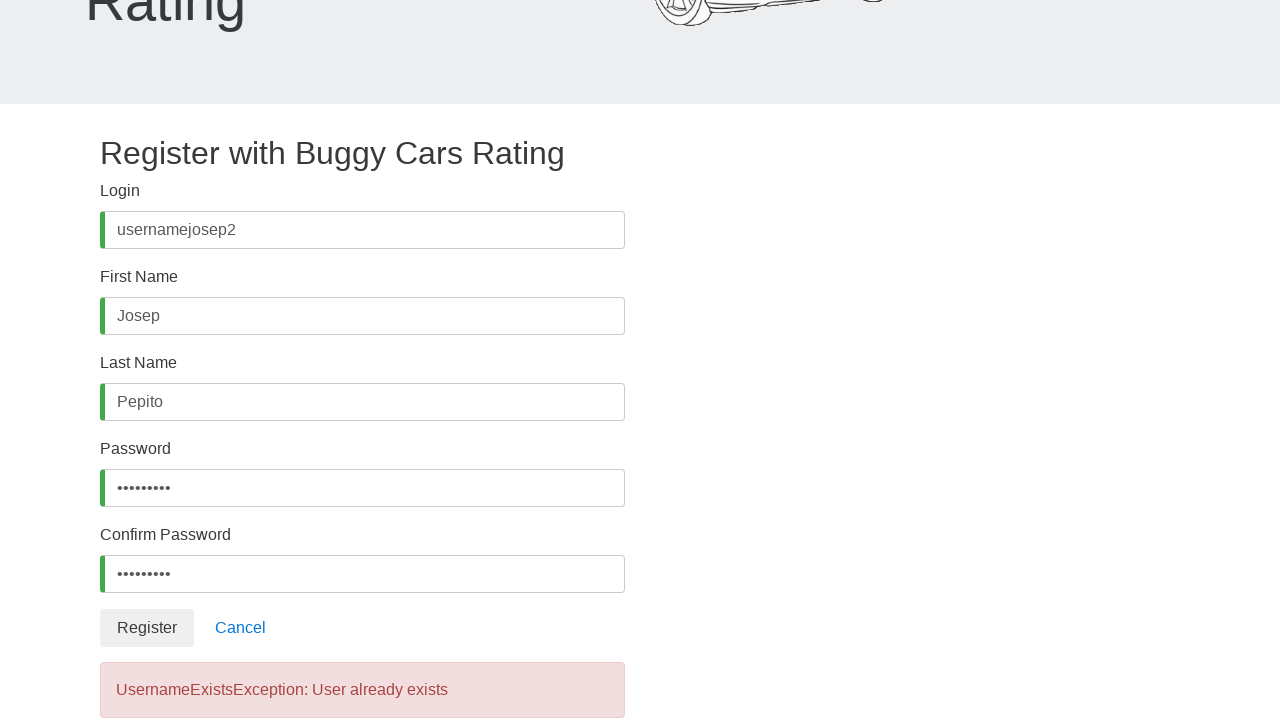